Tests if username field accepts special characters

Starting URL: https://buggy.justtestit.org/register

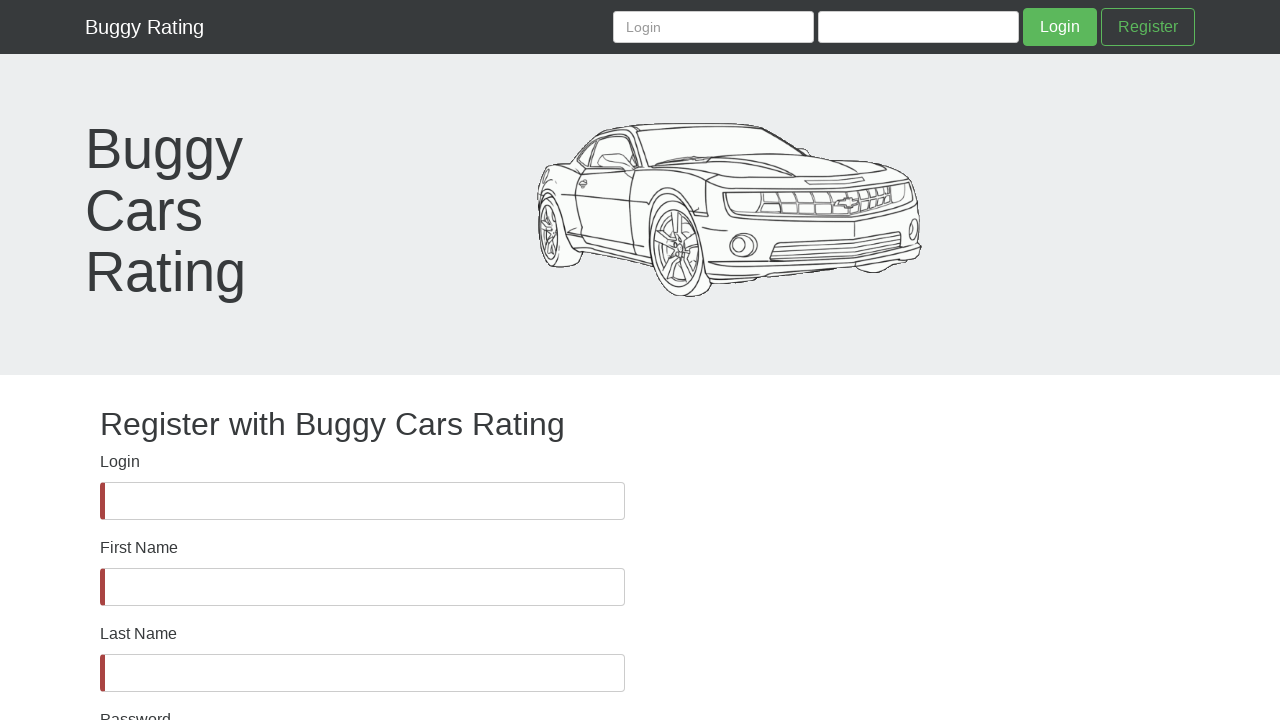

Username field is visible and ready
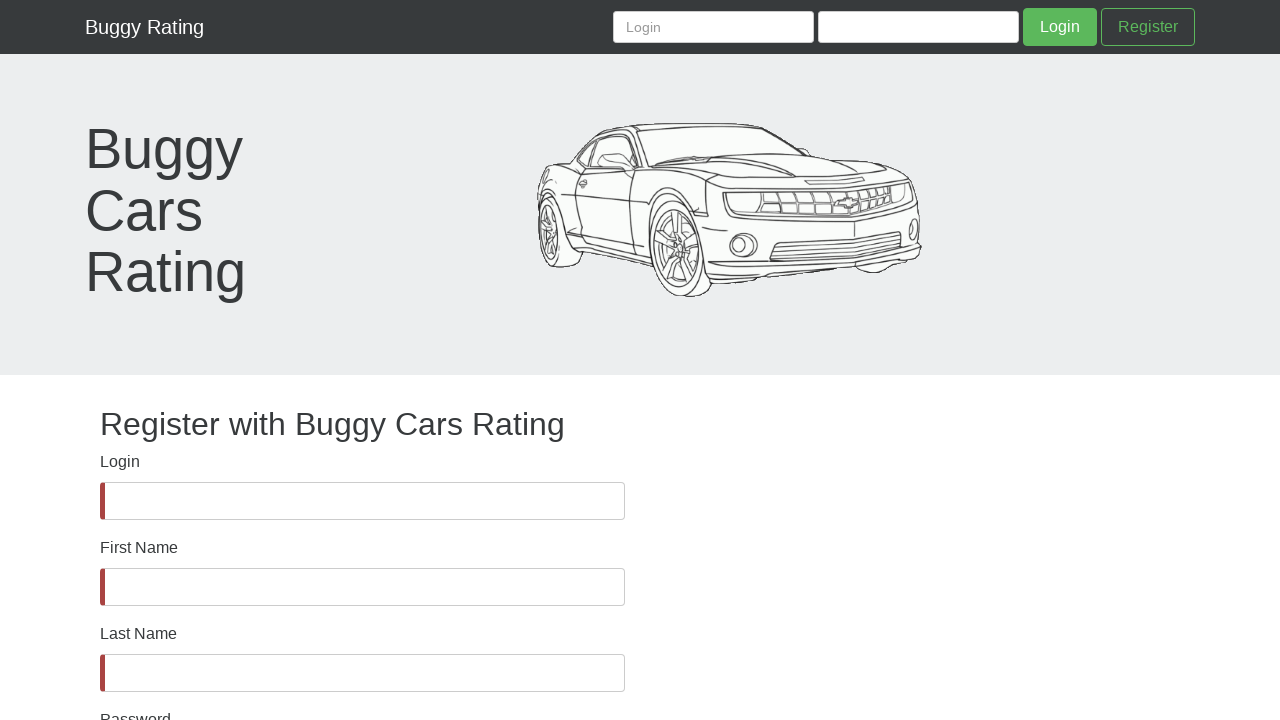

Filled username field with special characters '#$%^&' on #username
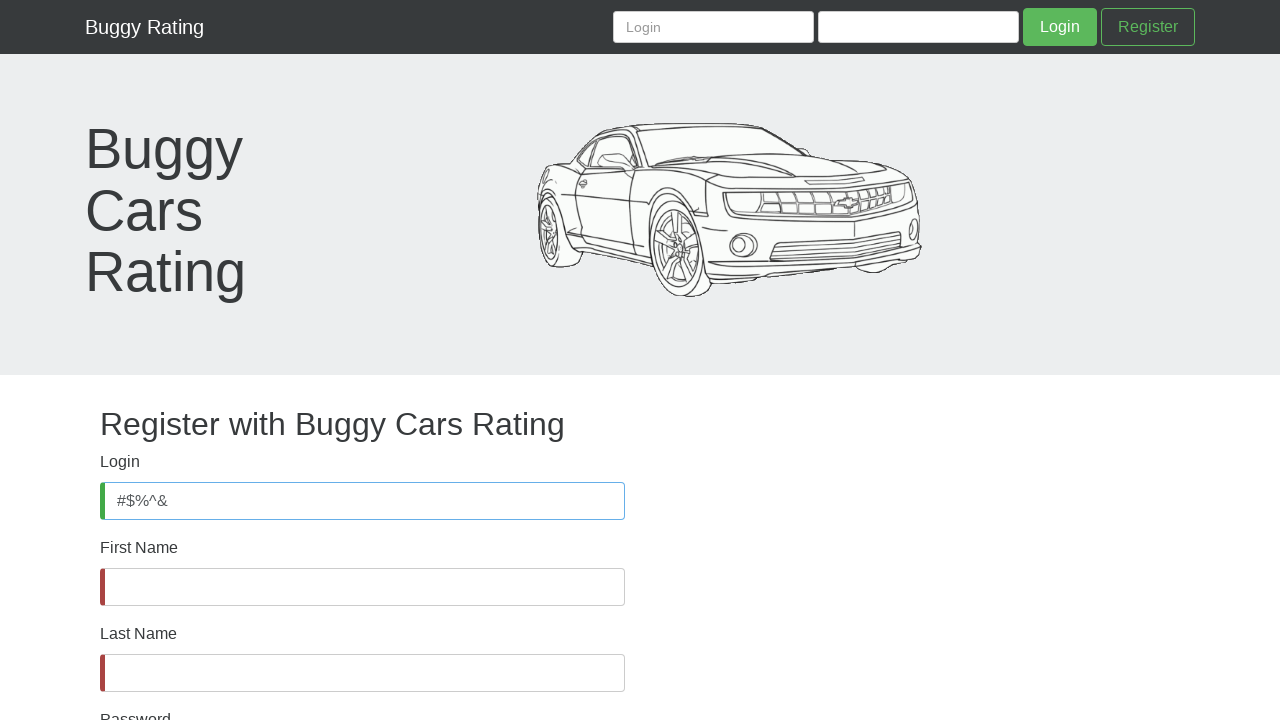

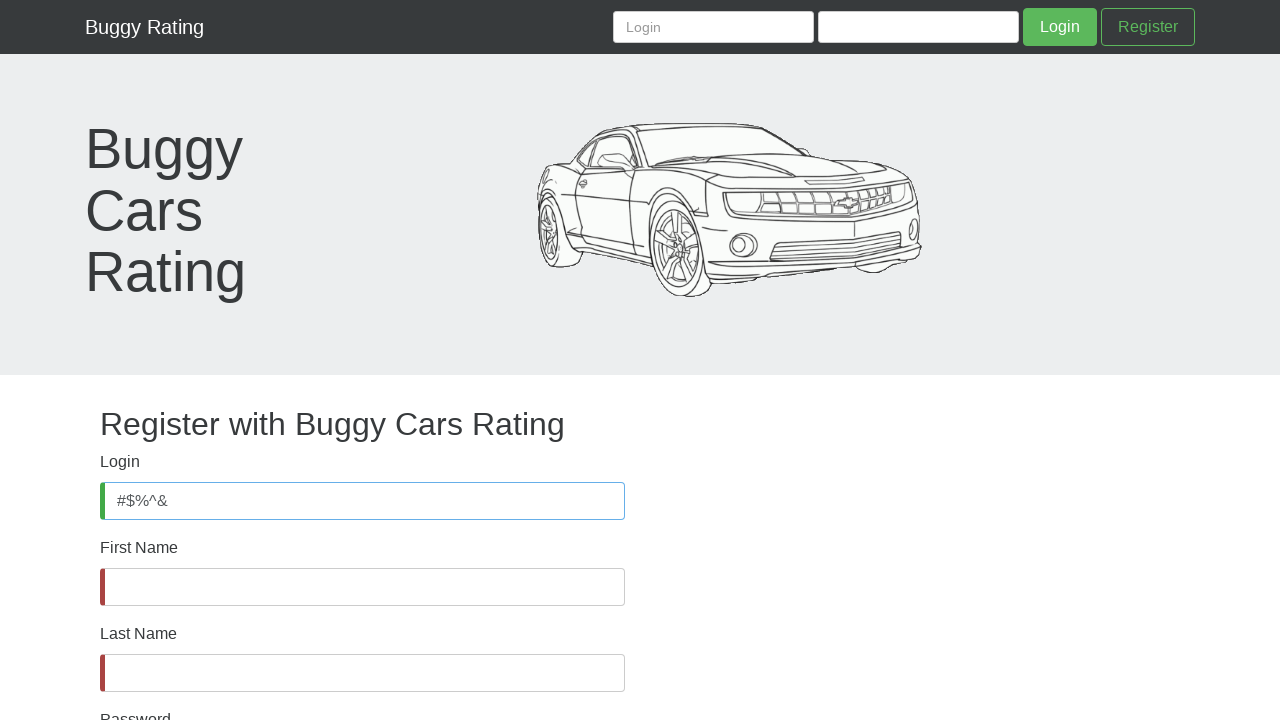